Tests the Add/Remove Elements functionality by clicking the Add Element button to create a Delete button, verifying it's visible, clicking Delete to remove it, and verifying the page heading is still displayed.

Starting URL: https://the-internet.herokuapp.com/add_remove_elements/

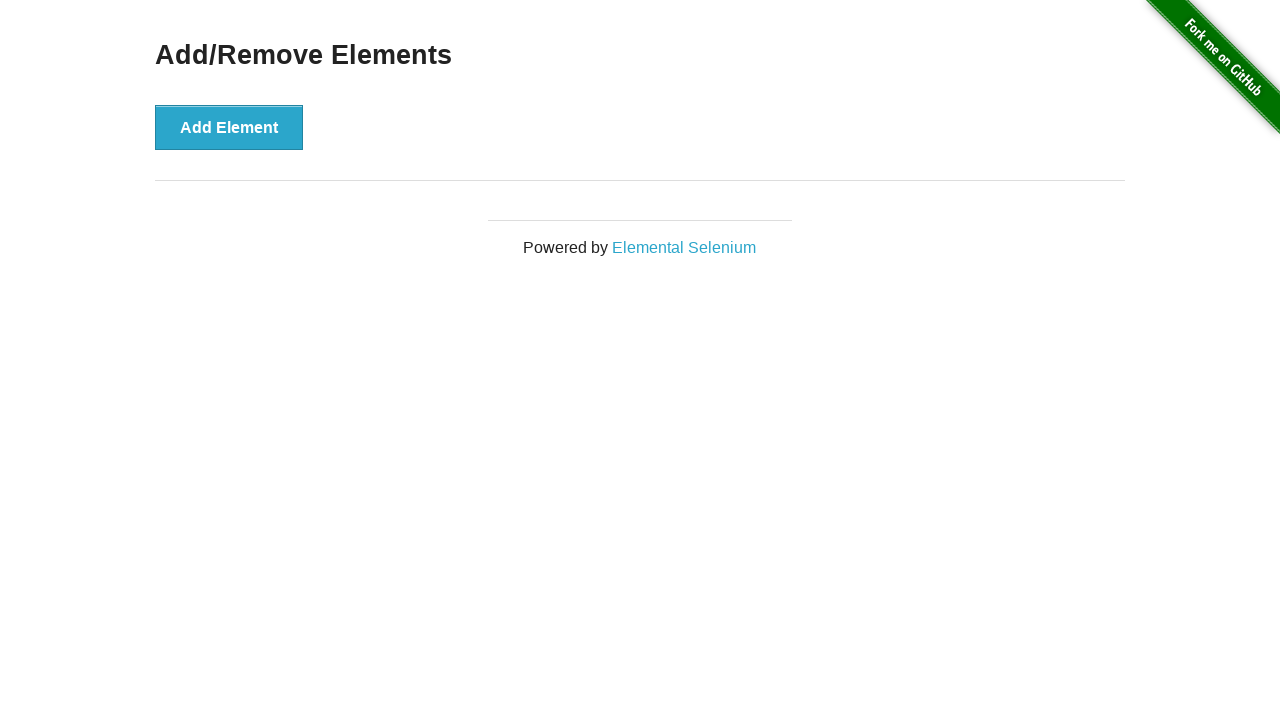

Clicked Add Element button to create a Delete button at (229, 127) on xpath=//*[text()='Add Element']
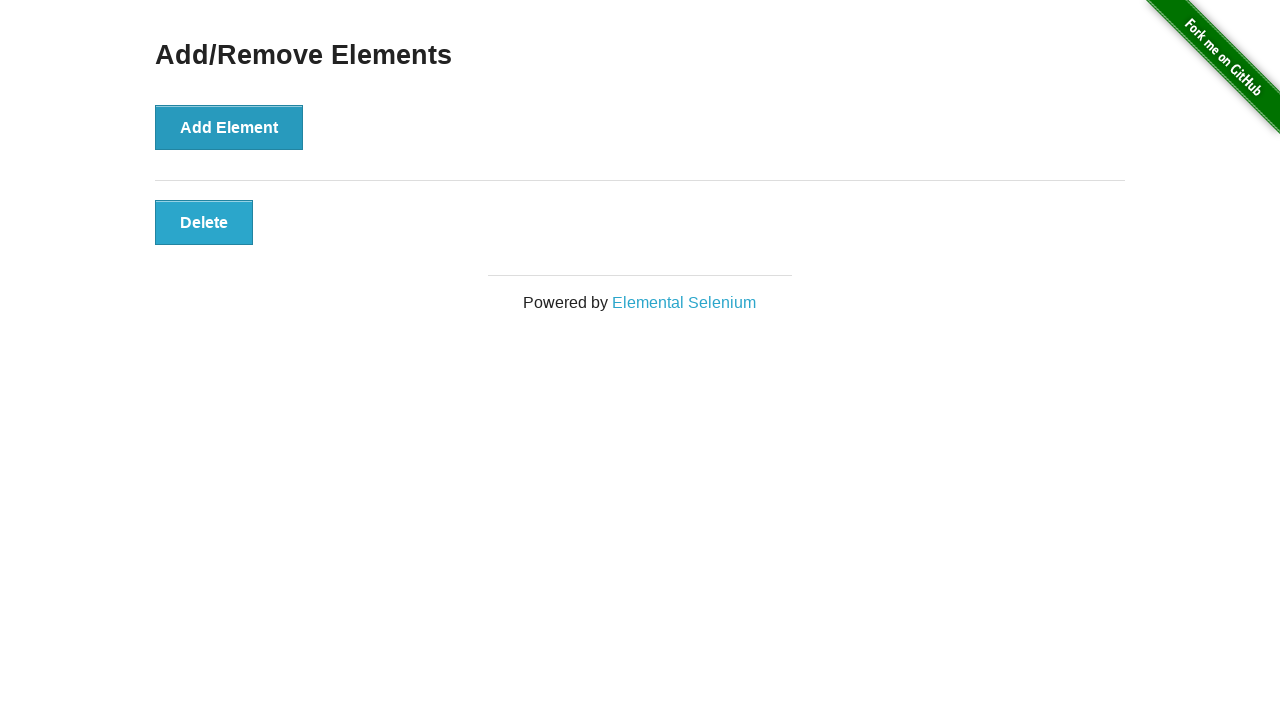

Delete button appeared and is visible
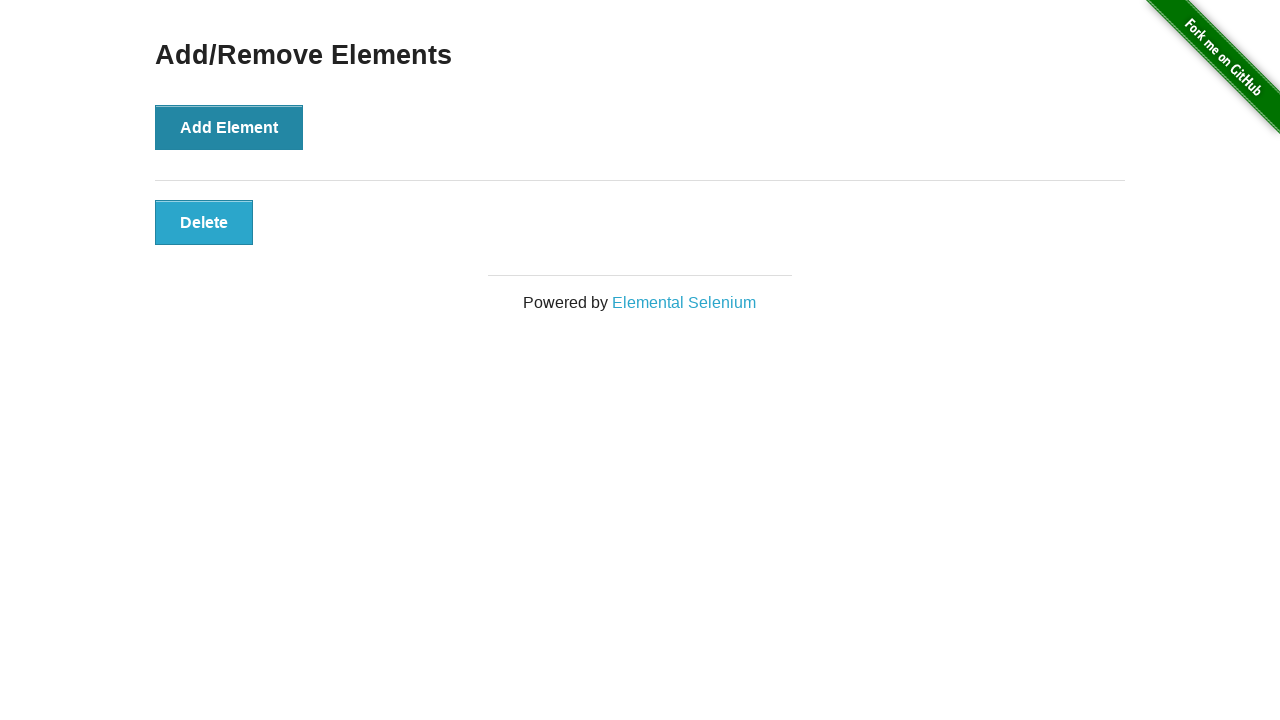

Clicked Delete button to remove the element at (204, 222) on xpath=//*[@onclick='deleteElement()']
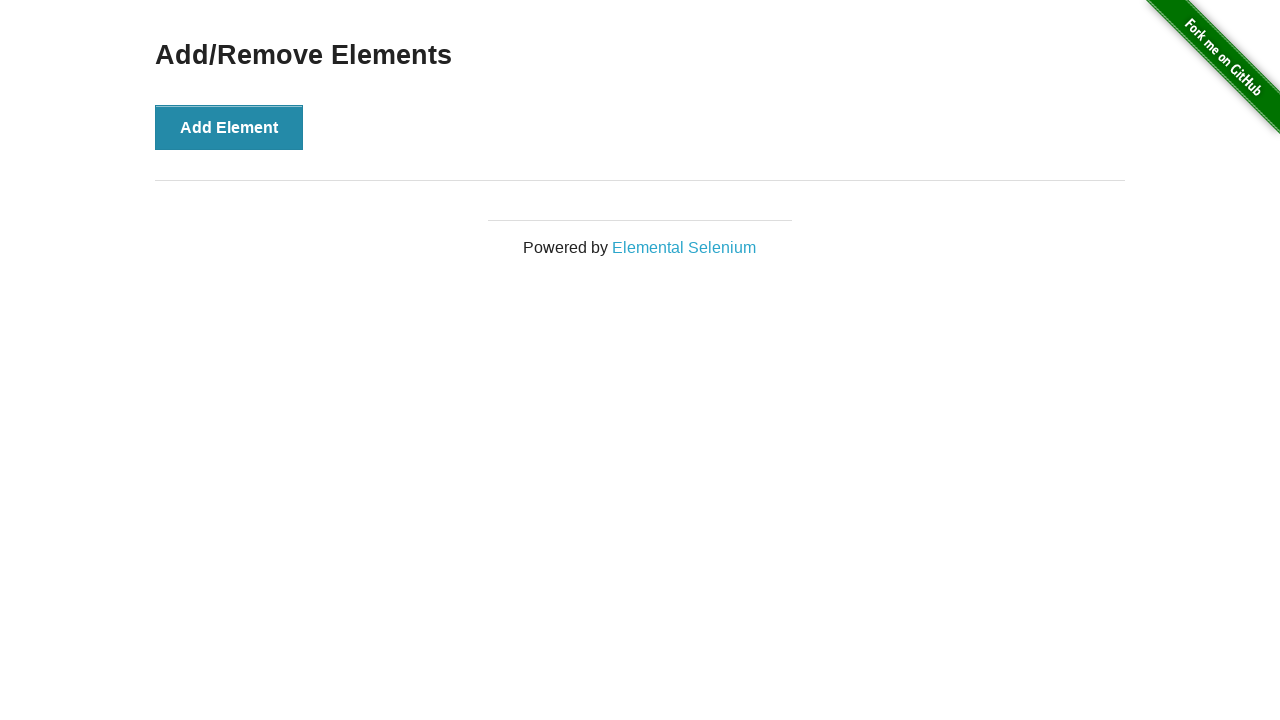

Verified 'Add/Remove Elements' heading is still visible after deletion
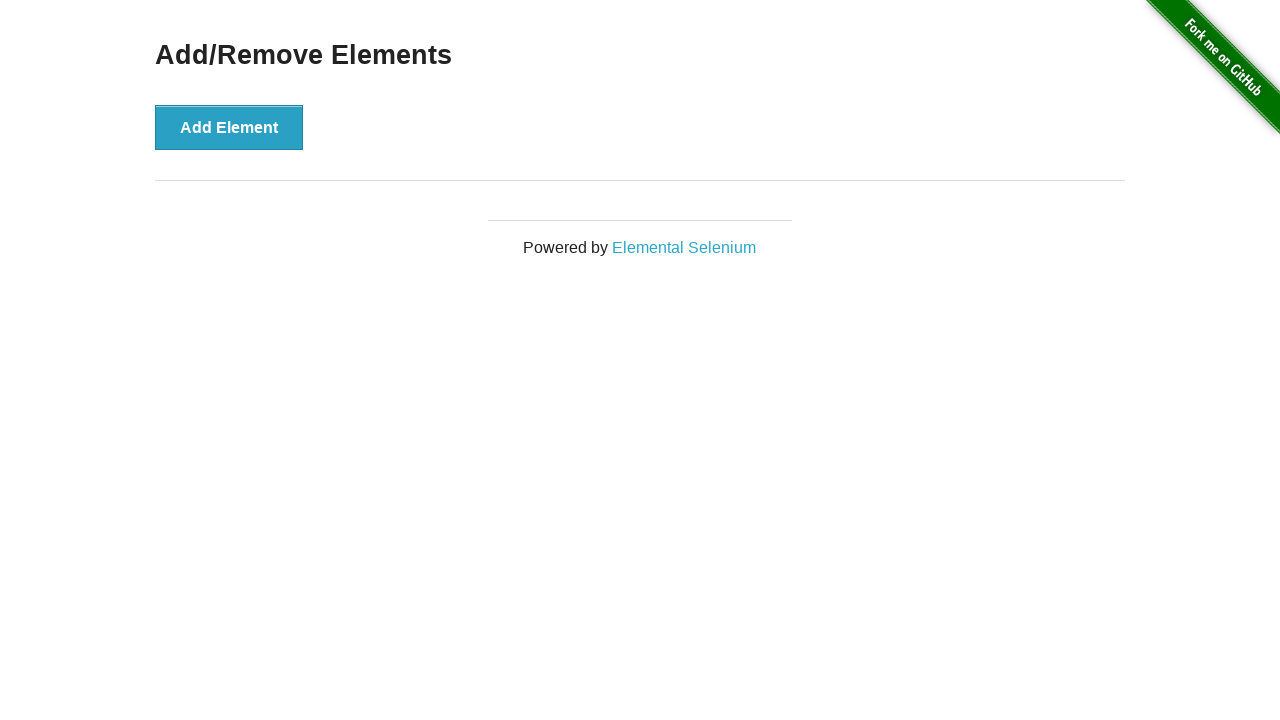

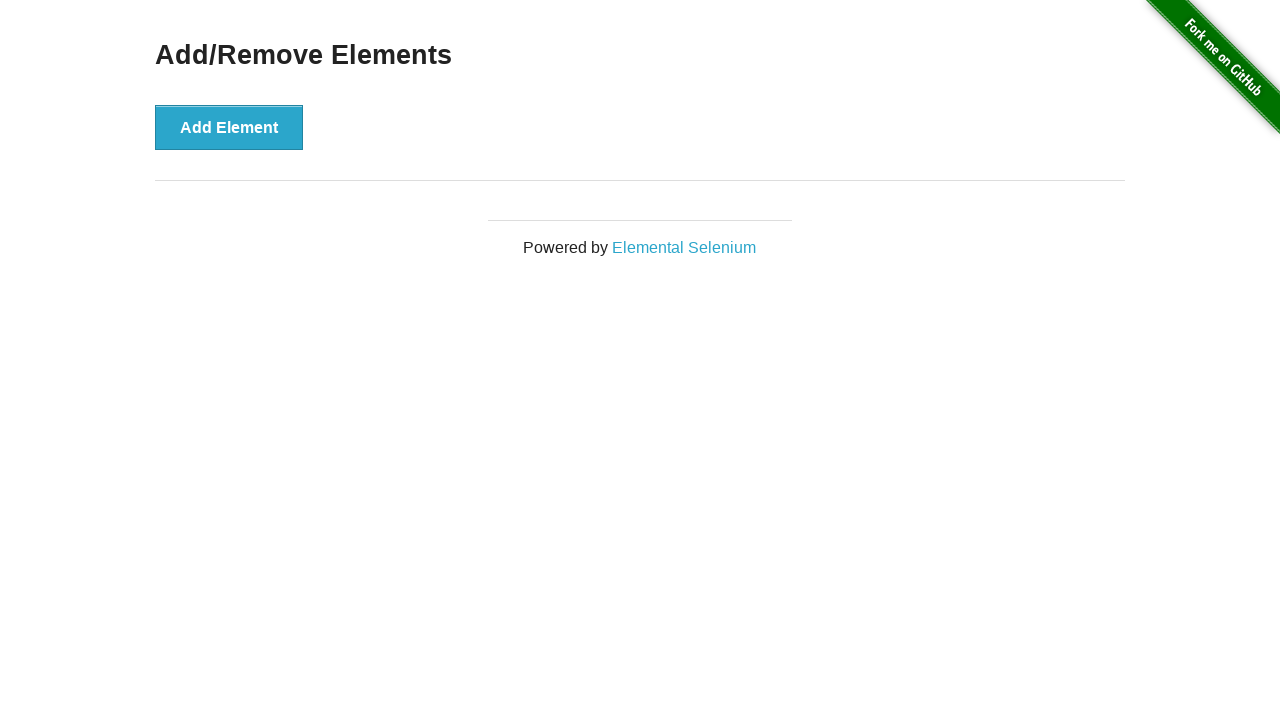